Tests data input functionality on the text-box page by filling all form fields and verifying the entered values are correctly stored.

Starting URL: https://demoqa.com/text-box

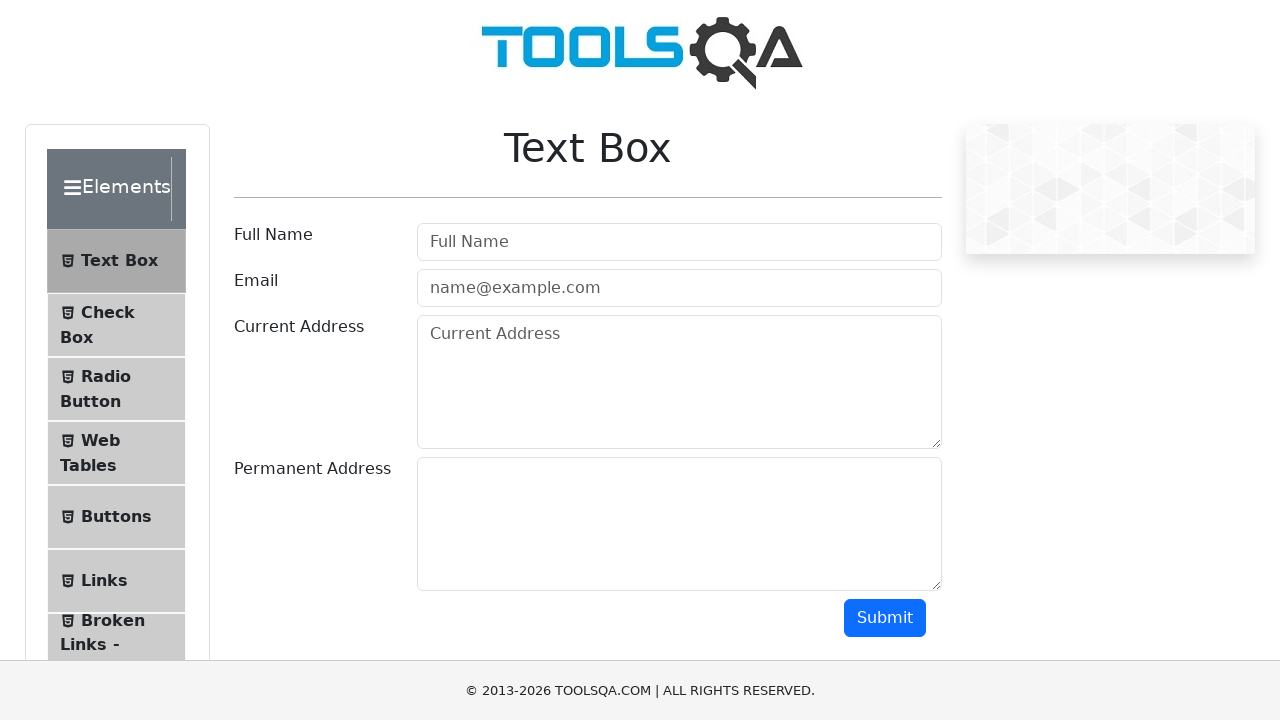

Filled Full Name field with 'Maria Rodriguez' on #userName
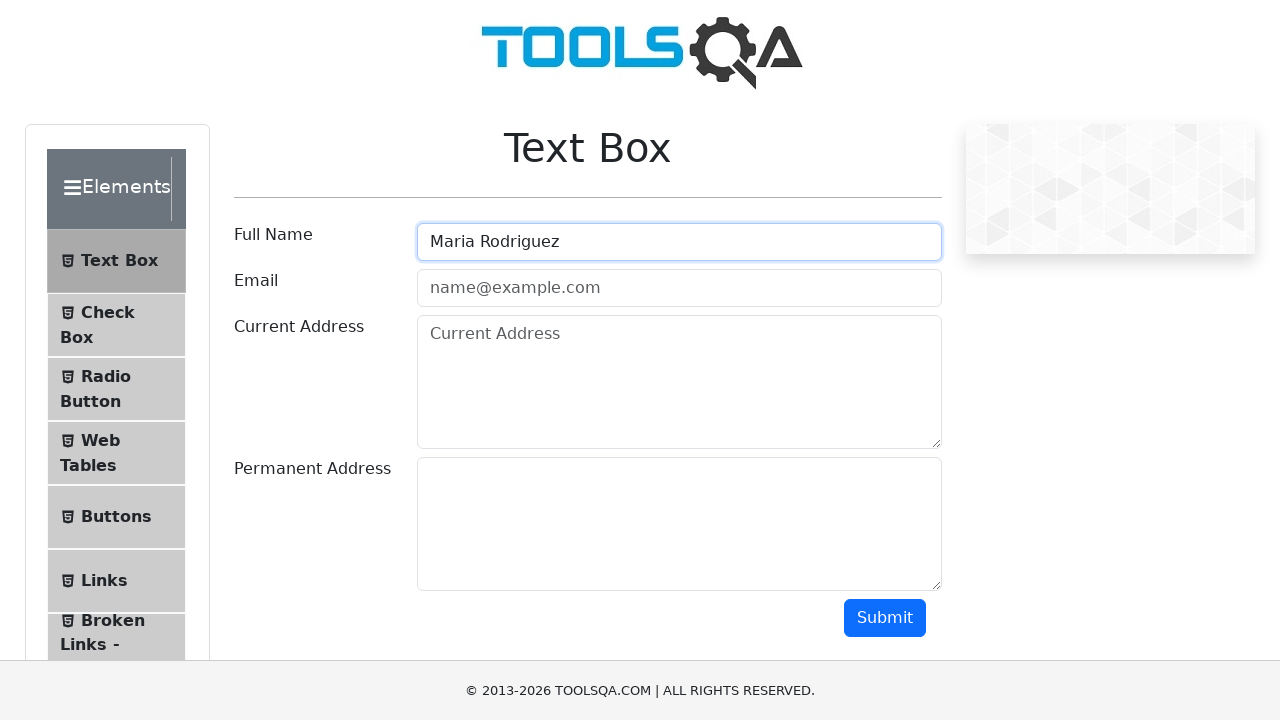

Filled Email field with 'maria.rodriguez@example.com' on #userEmail
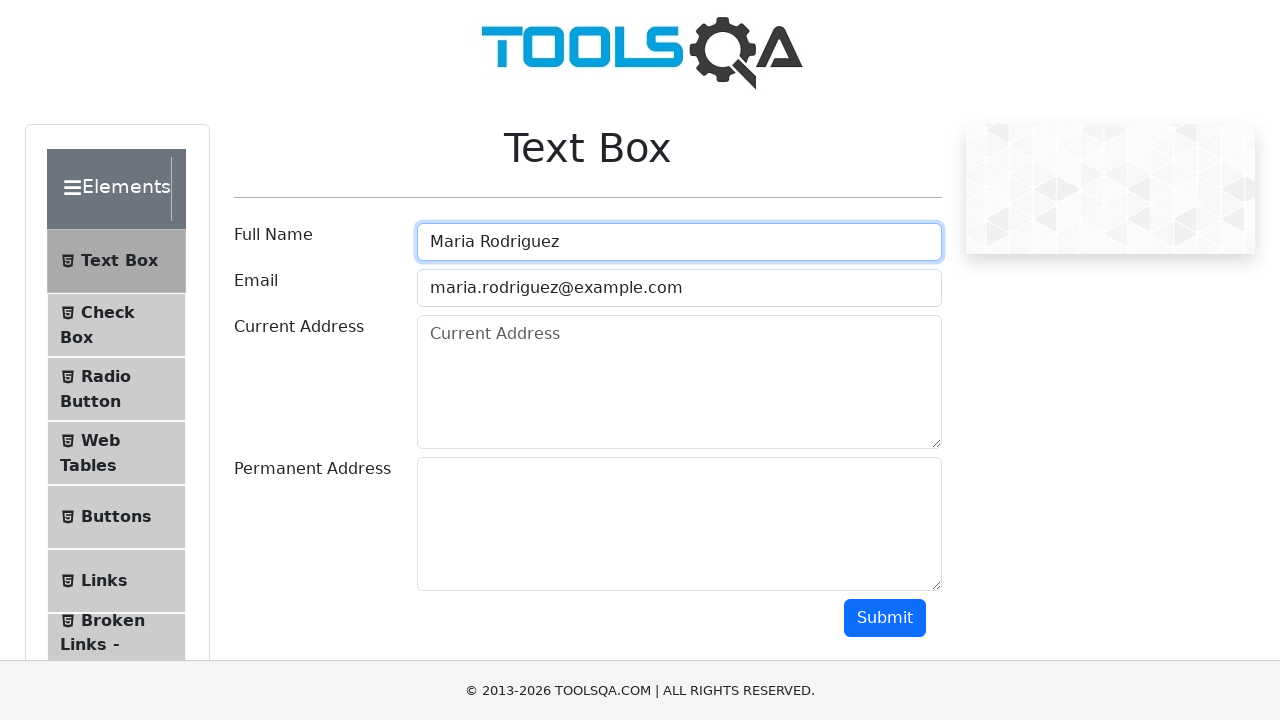

Filled Current Address field with '789 Oak Street, Suite 100, Chicago' on #currentAddress
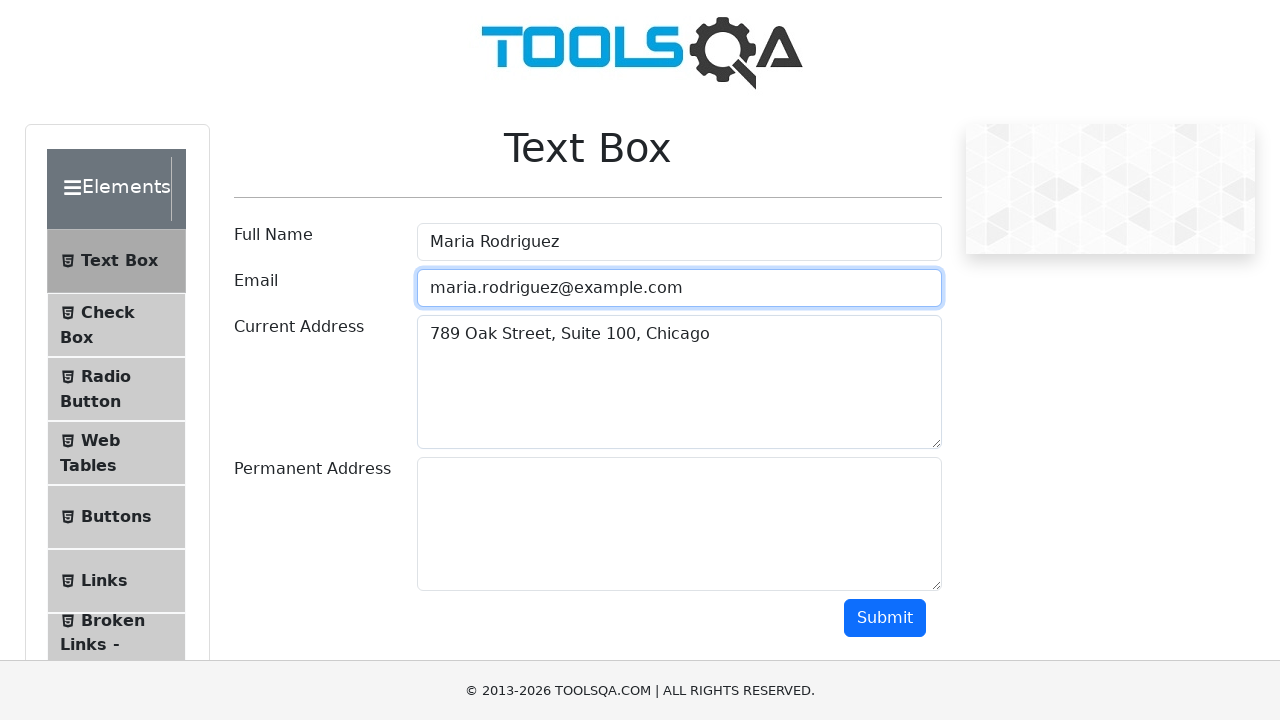

Filled Permanent Address field with '321 Pine Avenue, Apt 5B, Boston' on #permanentAddress
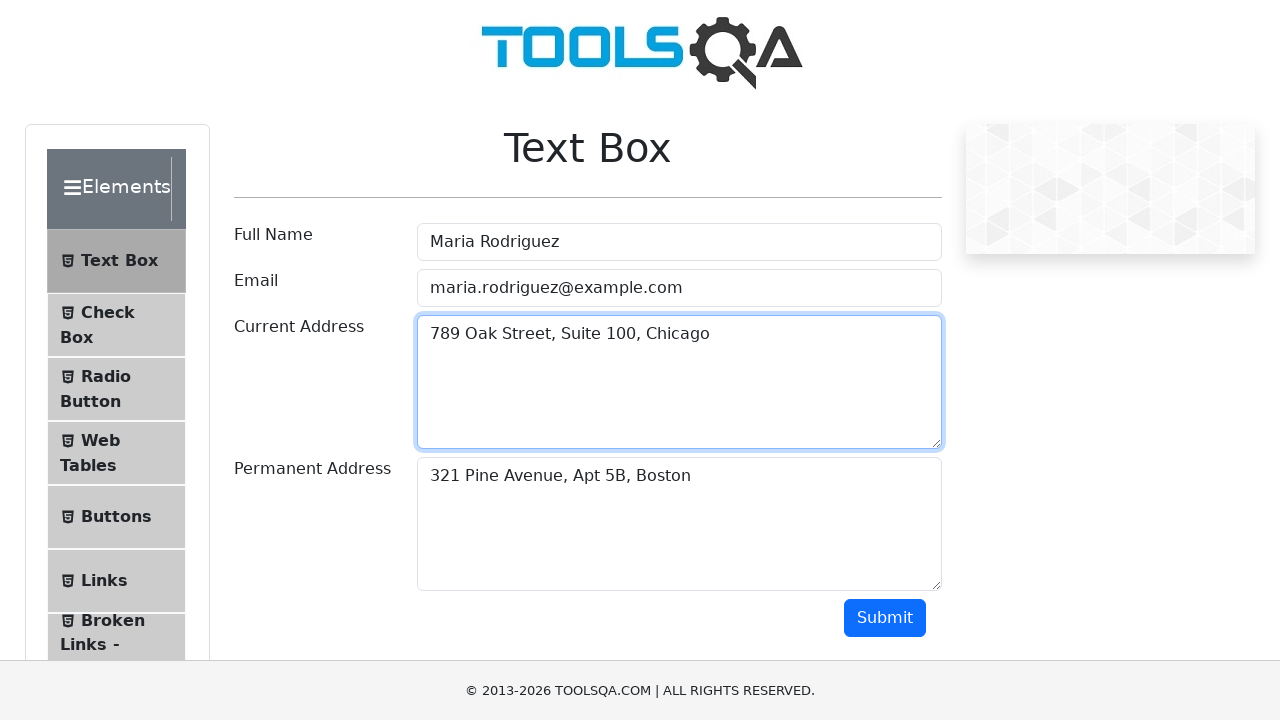

Verified Full Name field contains correct value 'Maria Rodriguez'
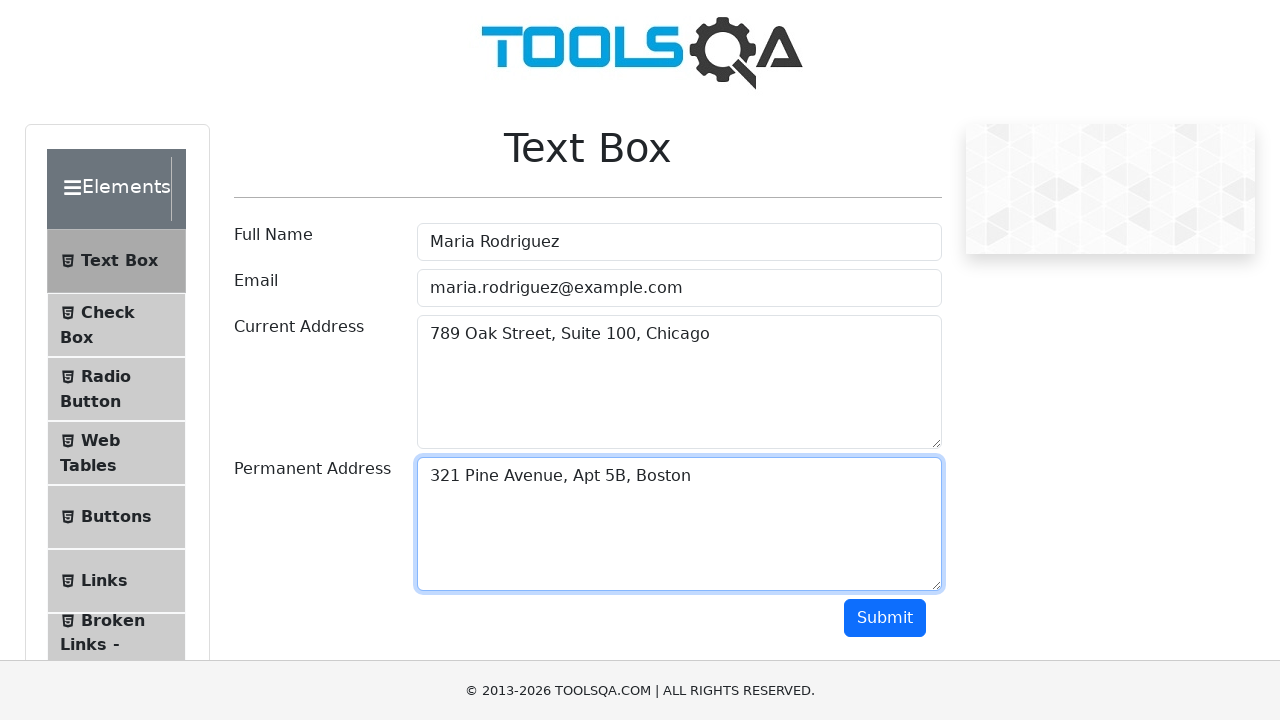

Verified Email field contains correct value 'maria.rodriguez@example.com'
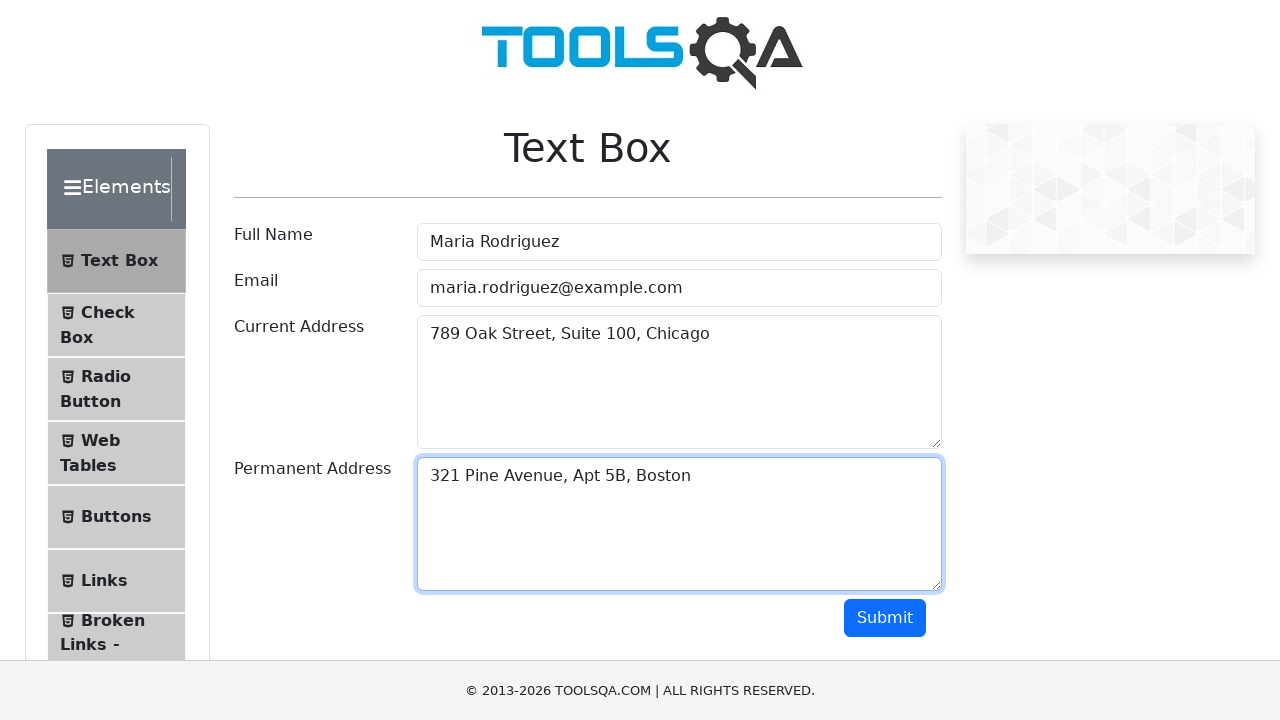

Verified Current Address field contains correct value '789 Oak Street, Suite 100, Chicago'
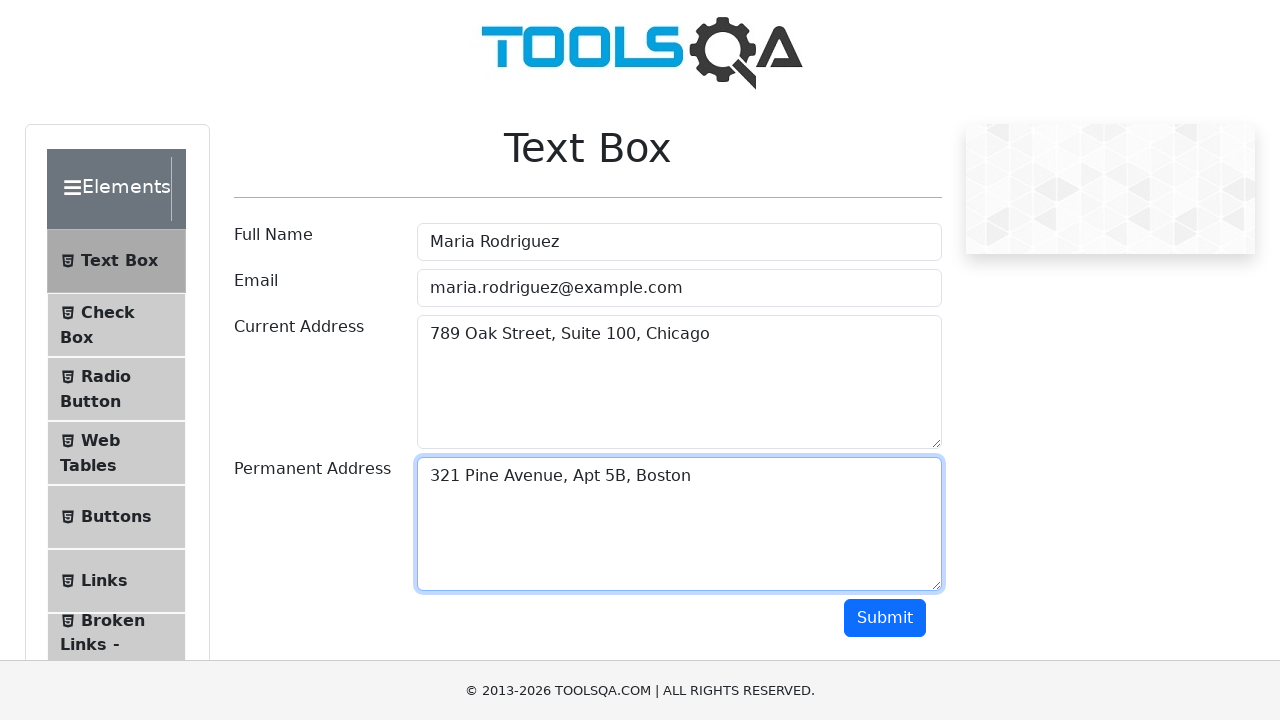

Verified Permanent Address field contains correct value '321 Pine Avenue, Apt 5B, Boston'
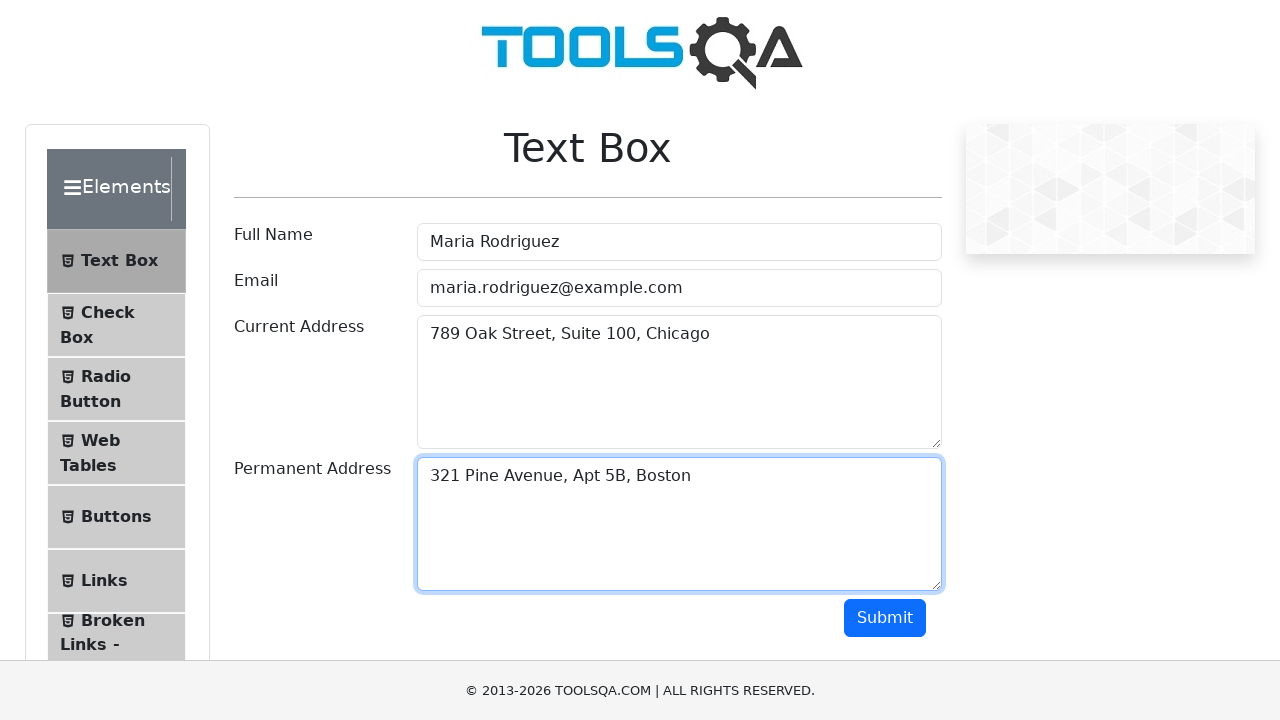

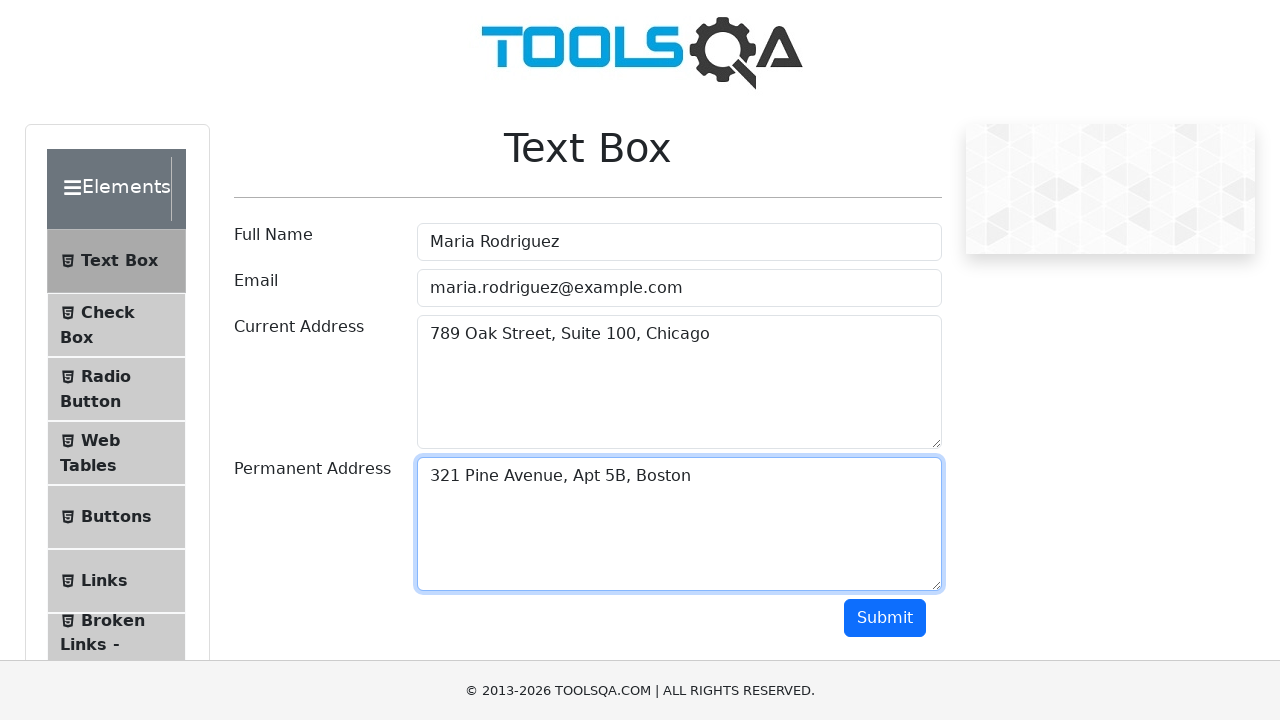